Tests sorting the 'Due' column in descending order by clicking the column header twice

Starting URL: http://the-internet.herokuapp.com/tables

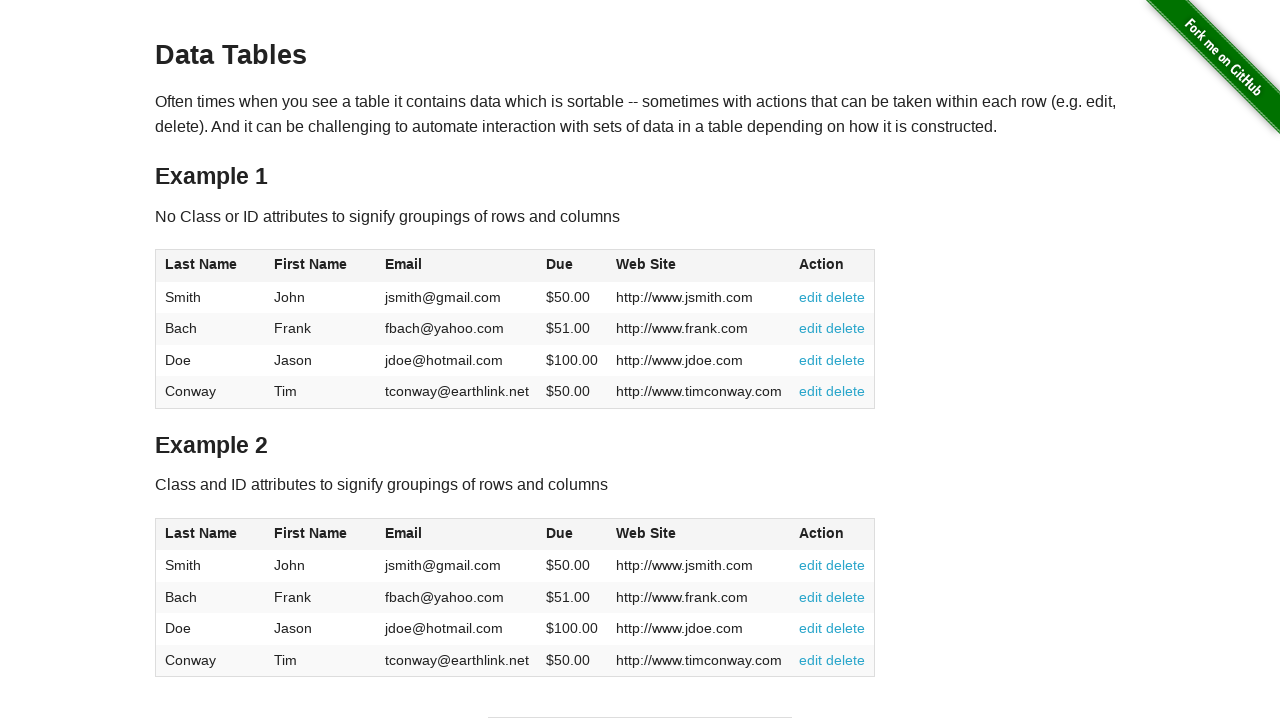

Clicked Due column header first time for ascending sort at (572, 266) on #table1 thead tr th:nth-of-type(4)
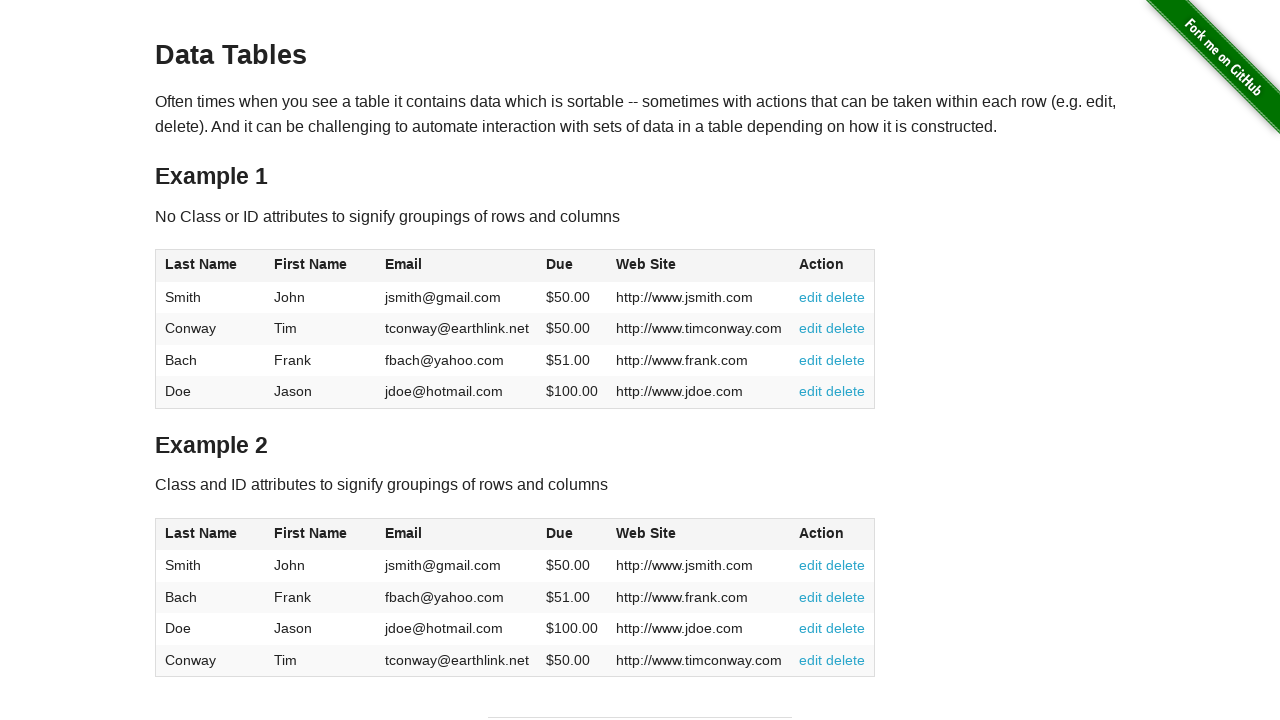

Clicked Due column header second time for descending sort at (572, 266) on #table1 thead tr th:nth-of-type(4)
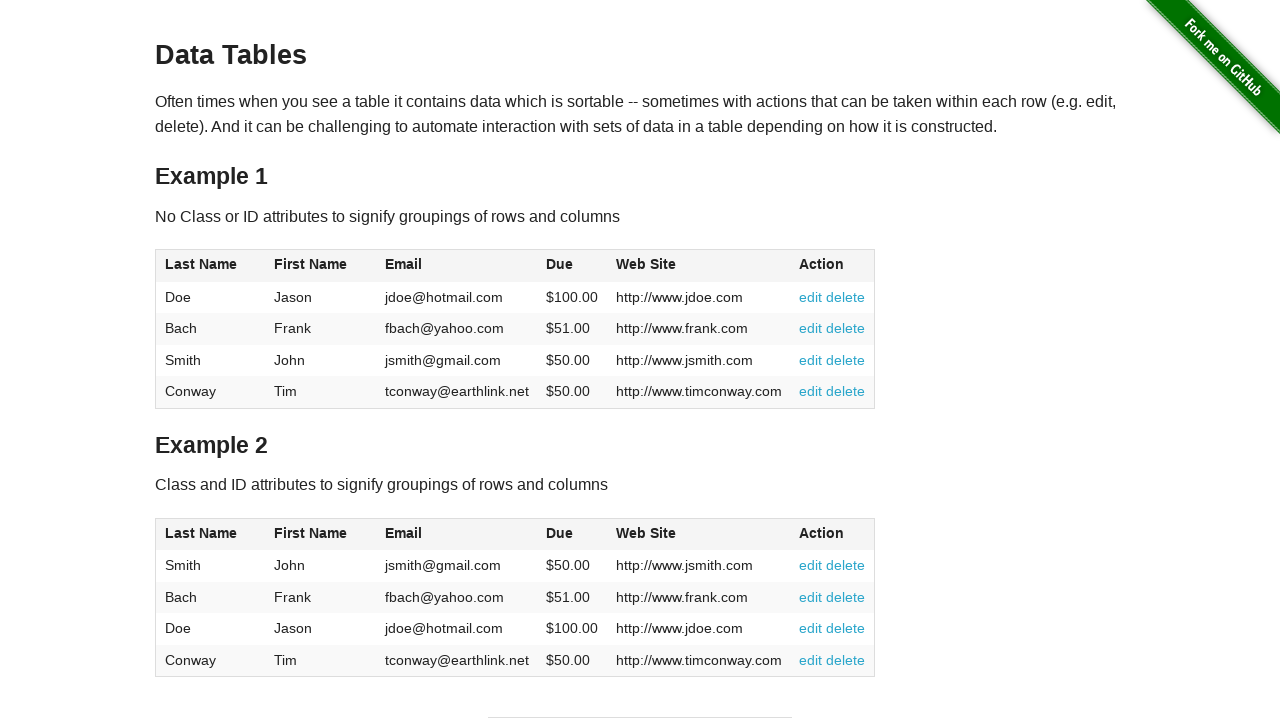

Table data loaded and Due column is visible
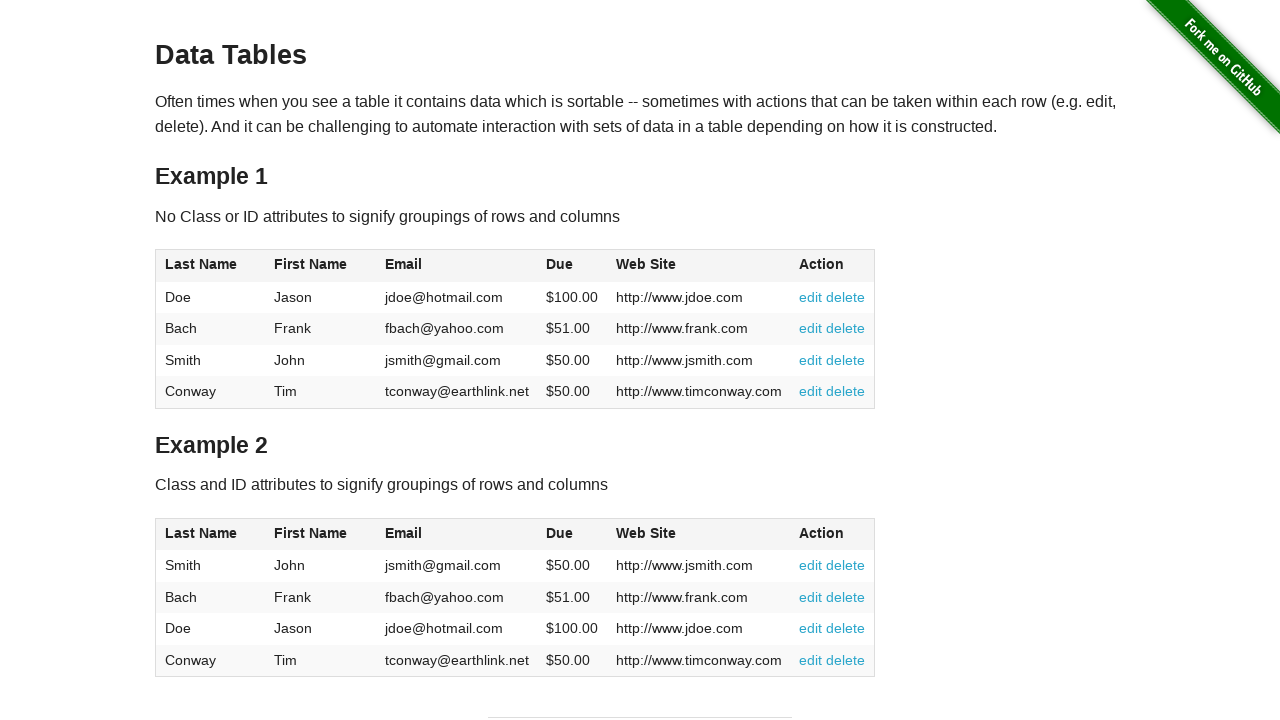

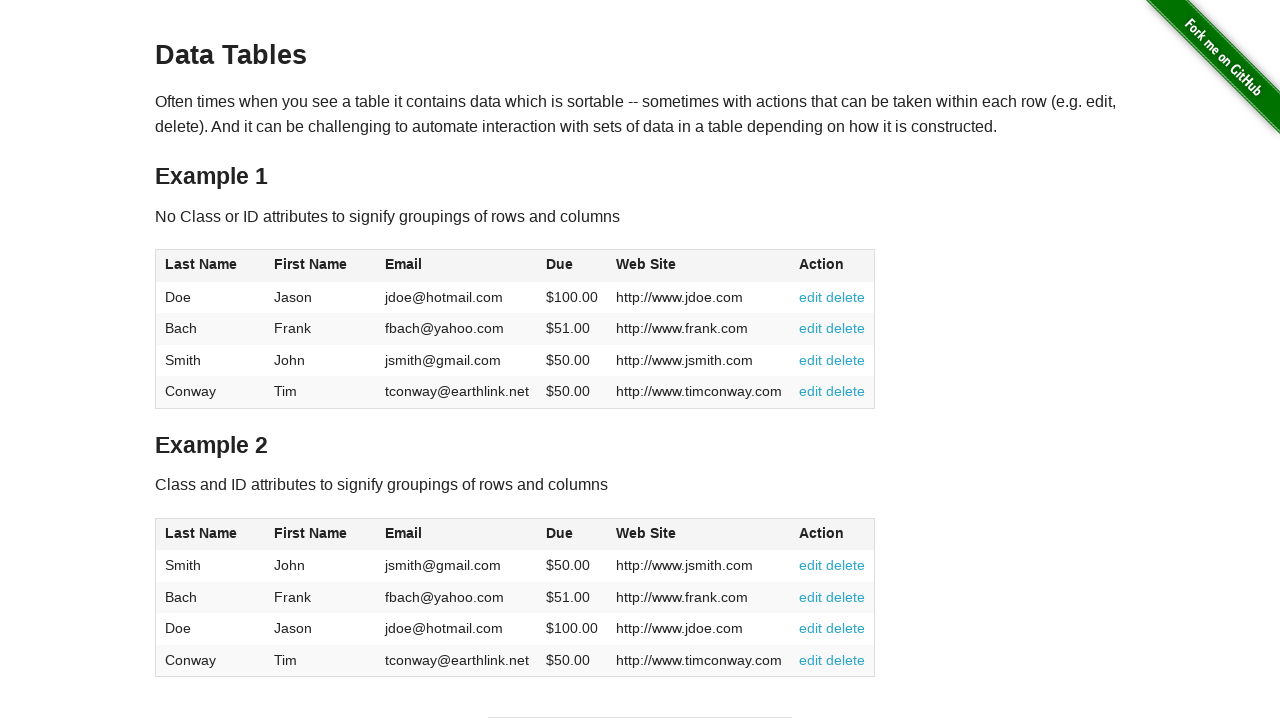